Tests that entered text is trimmed when saving edits

Starting URL: https://demo.playwright.dev/todomvc

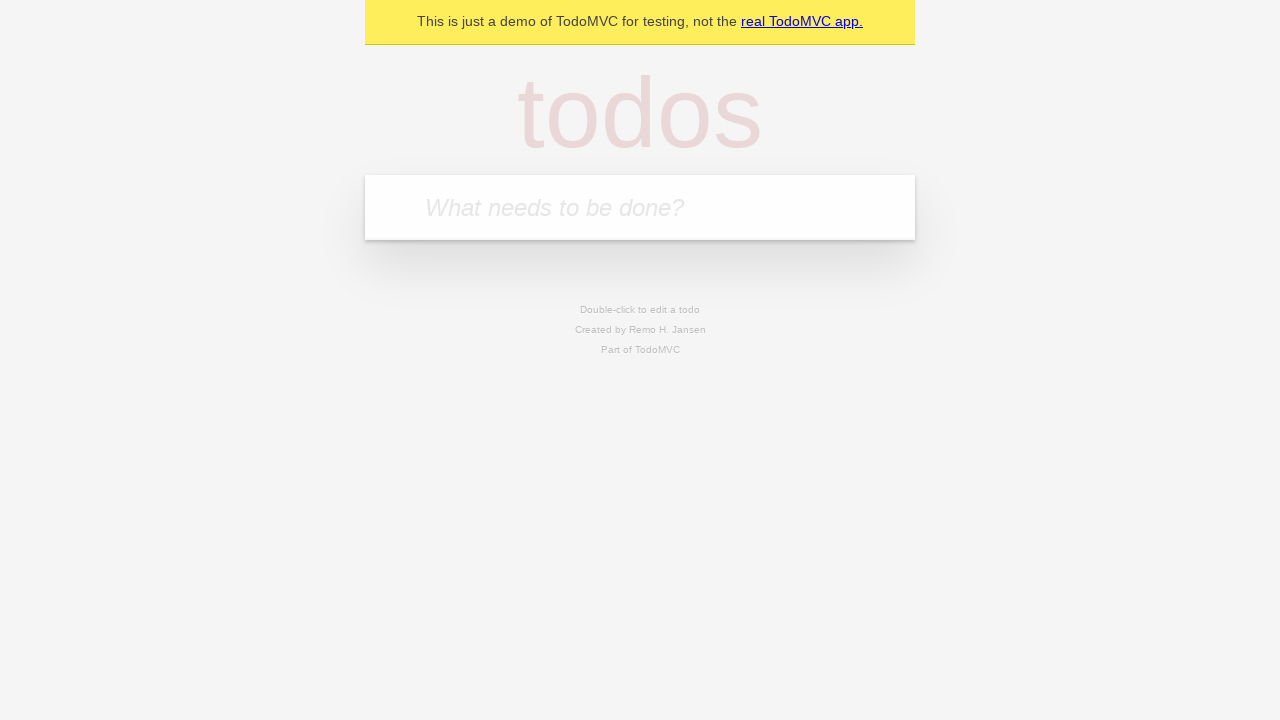

Filled new todo input with 'buy some cheese' on .new-todo
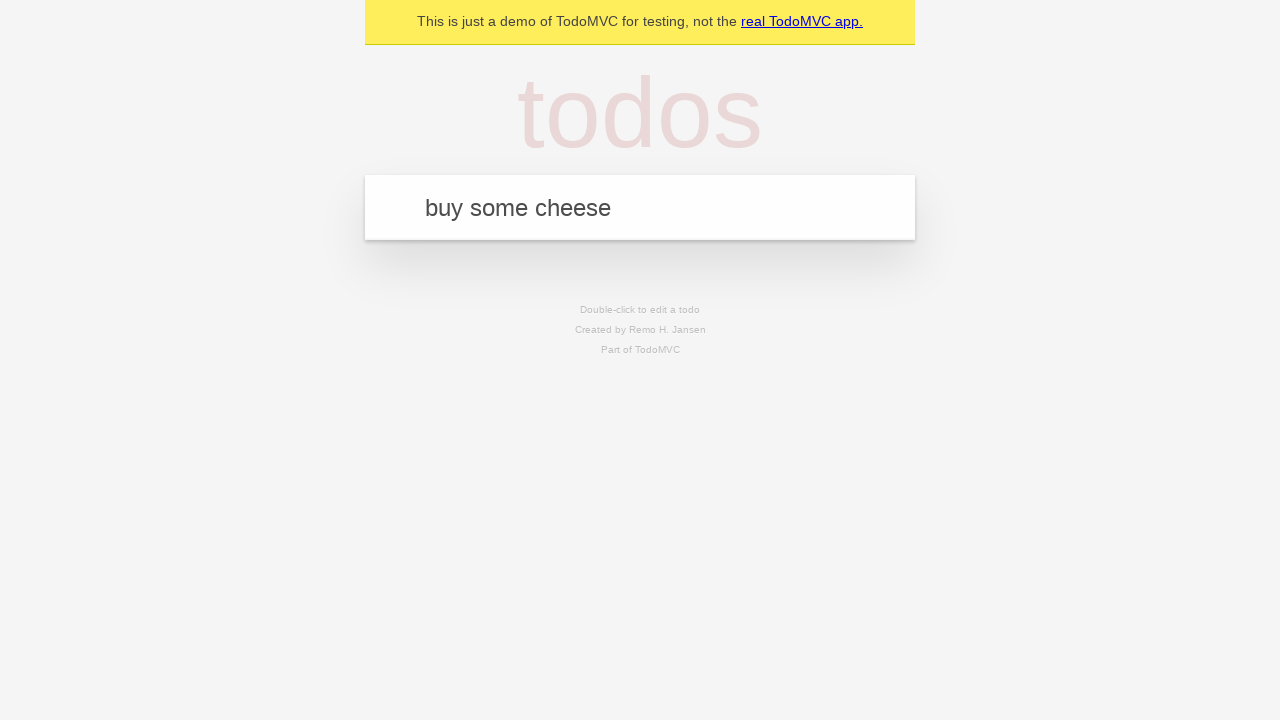

Pressed Enter to create first todo on .new-todo
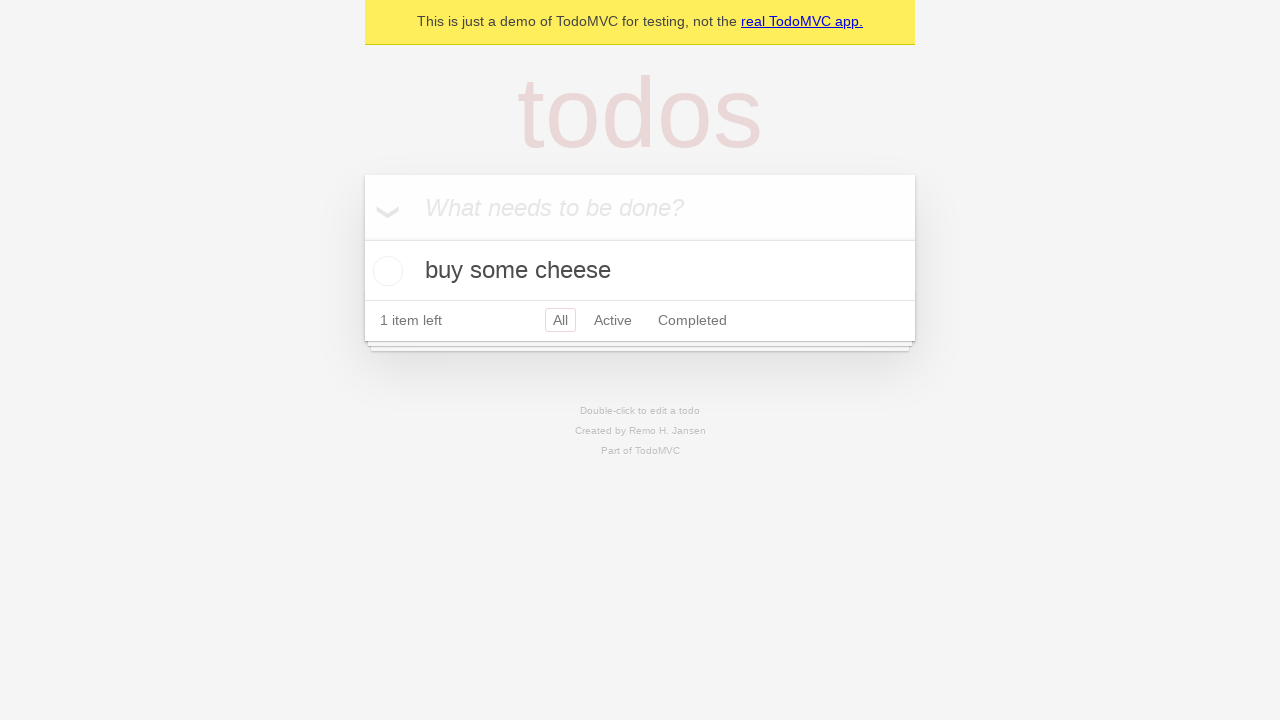

Filled new todo input with 'feed the cat' on .new-todo
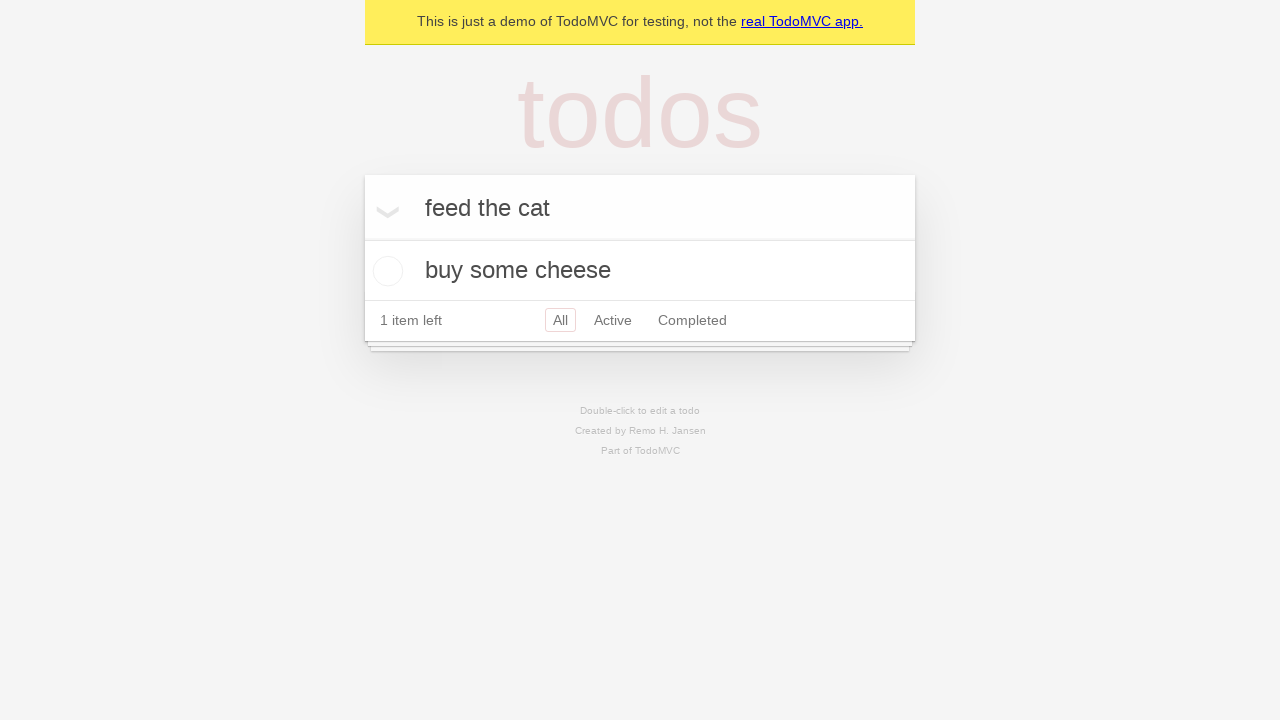

Pressed Enter to create second todo on .new-todo
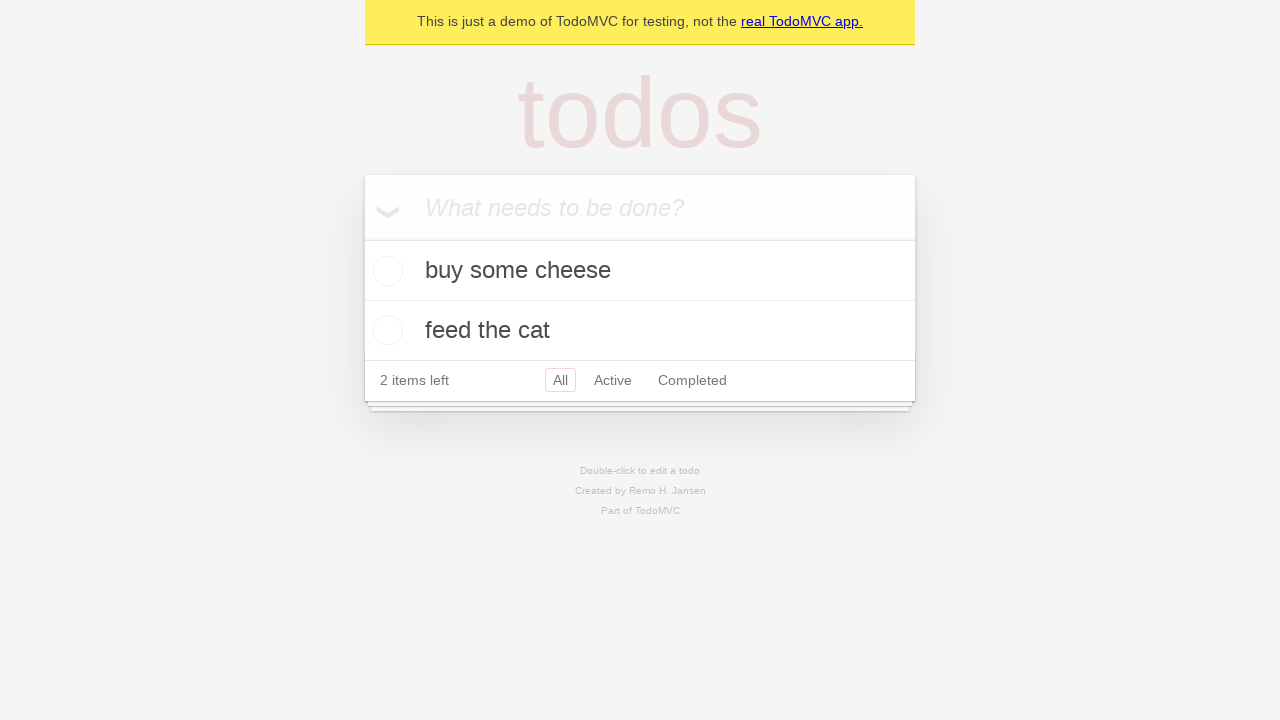

Filled new todo input with 'book a doctors appointment' on .new-todo
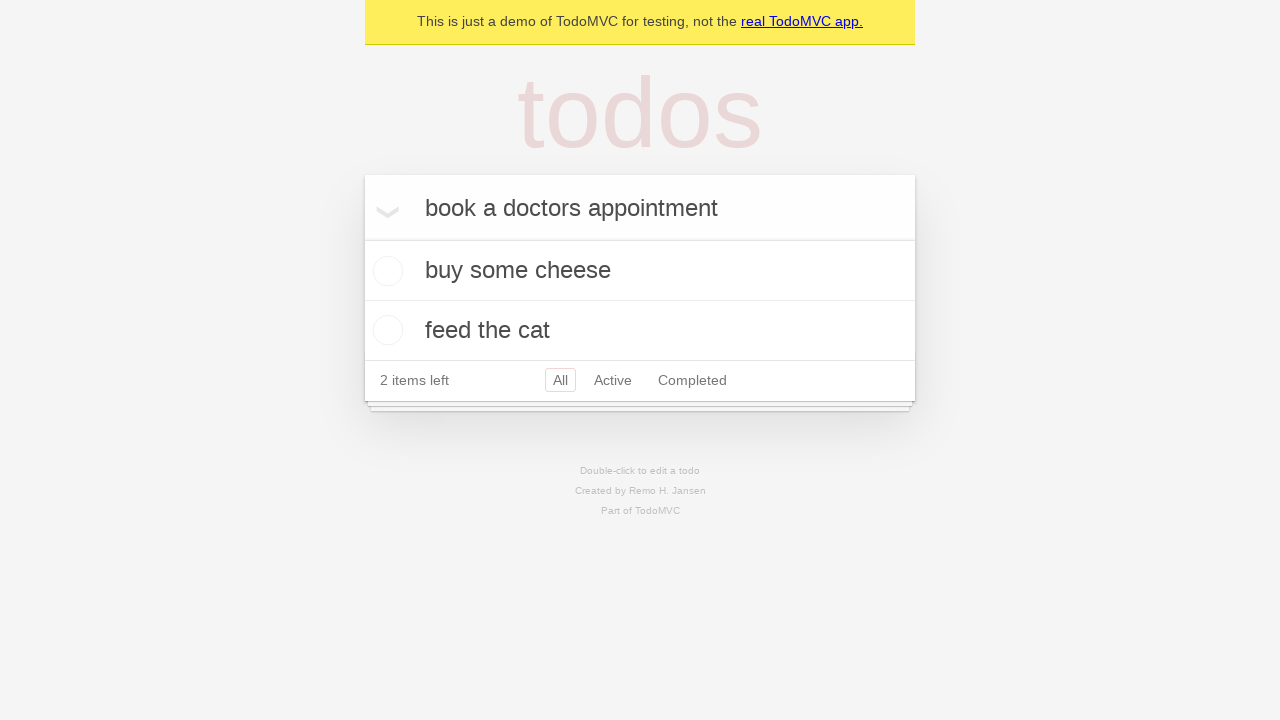

Pressed Enter to create third todo on .new-todo
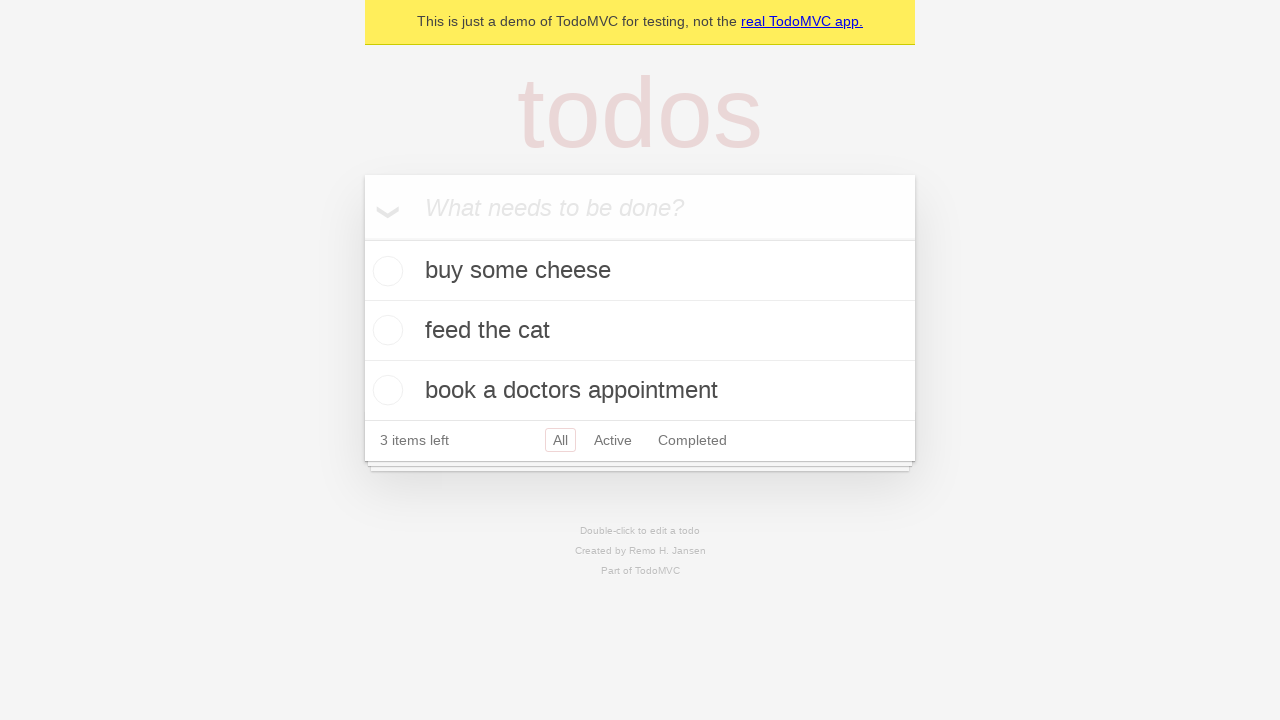

Double-clicked second todo item to enter edit mode at (640, 331) on .todo-list li >> nth=1
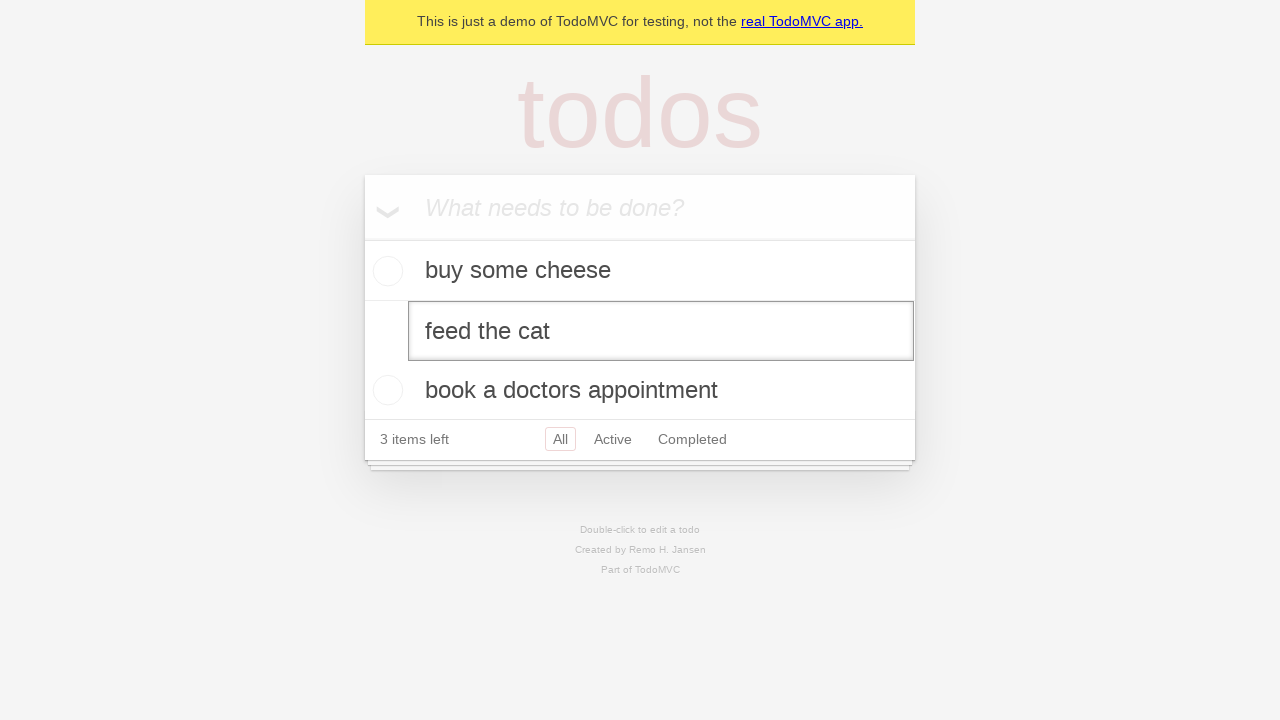

Filled edit field with text containing leading and trailing whitespace on .todo-list li >> nth=1 >> .edit
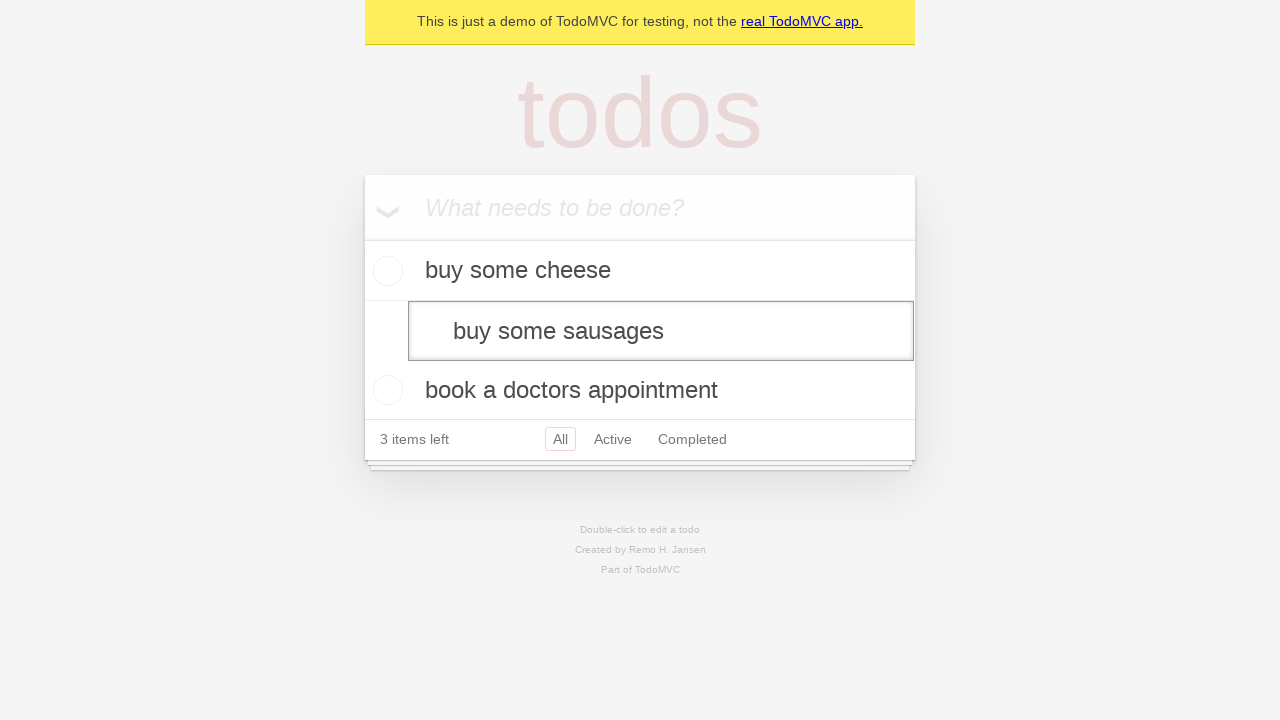

Pressed Enter to save edit, text should be trimmed to 'buy some sausages' on .todo-list li >> nth=1 >> .edit
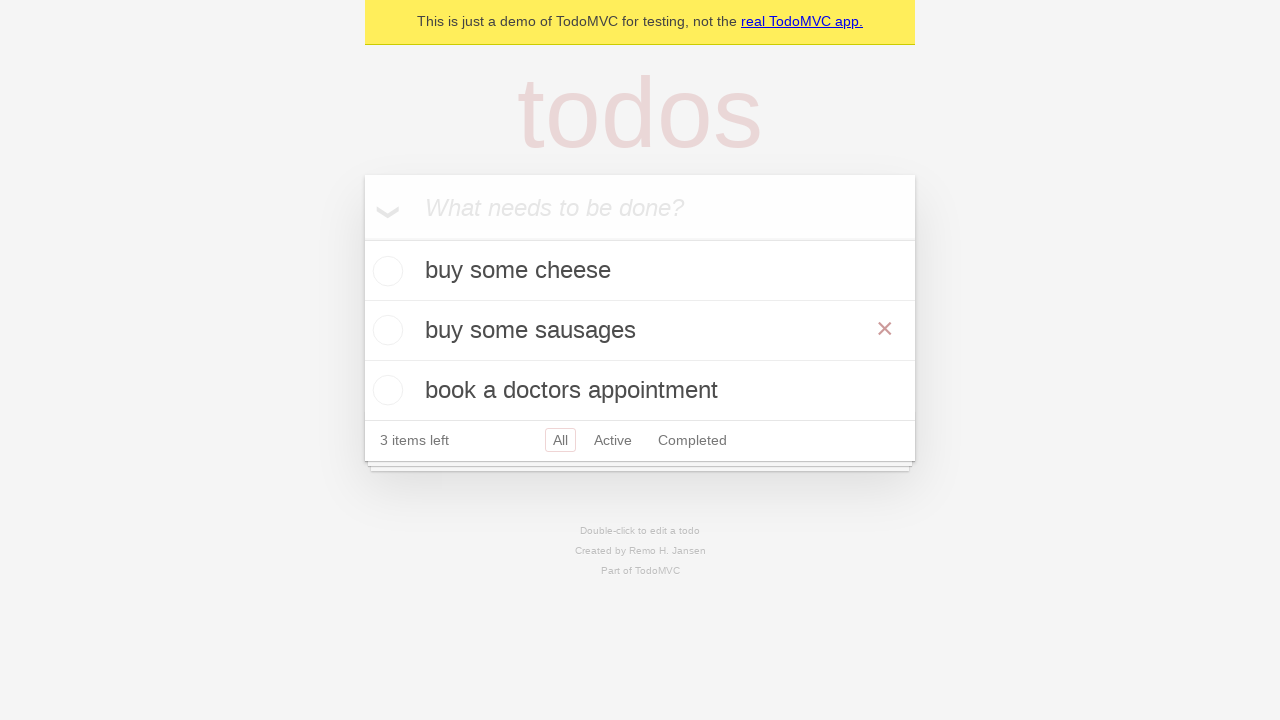

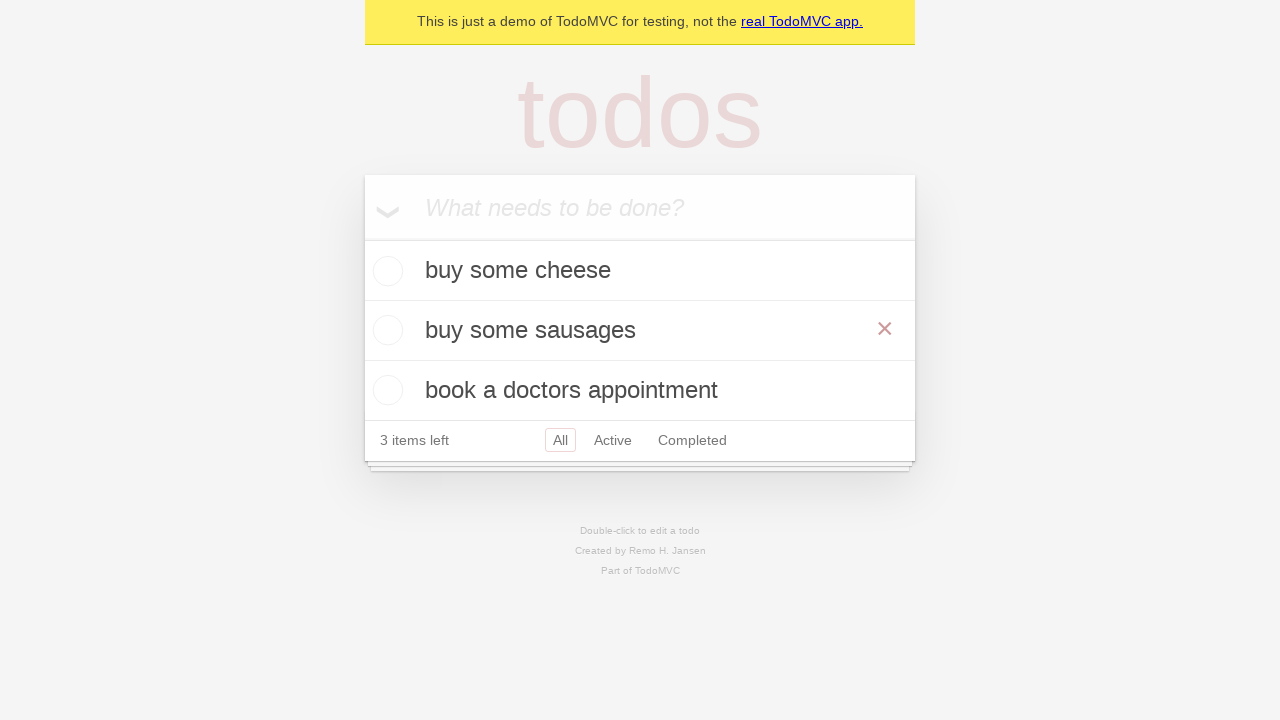